Navigates from shivaconceptsolution.com to an Instamojo profile page, gets page titles, and navigates back

Starting URL: http://www.shivaconceptsolution.com

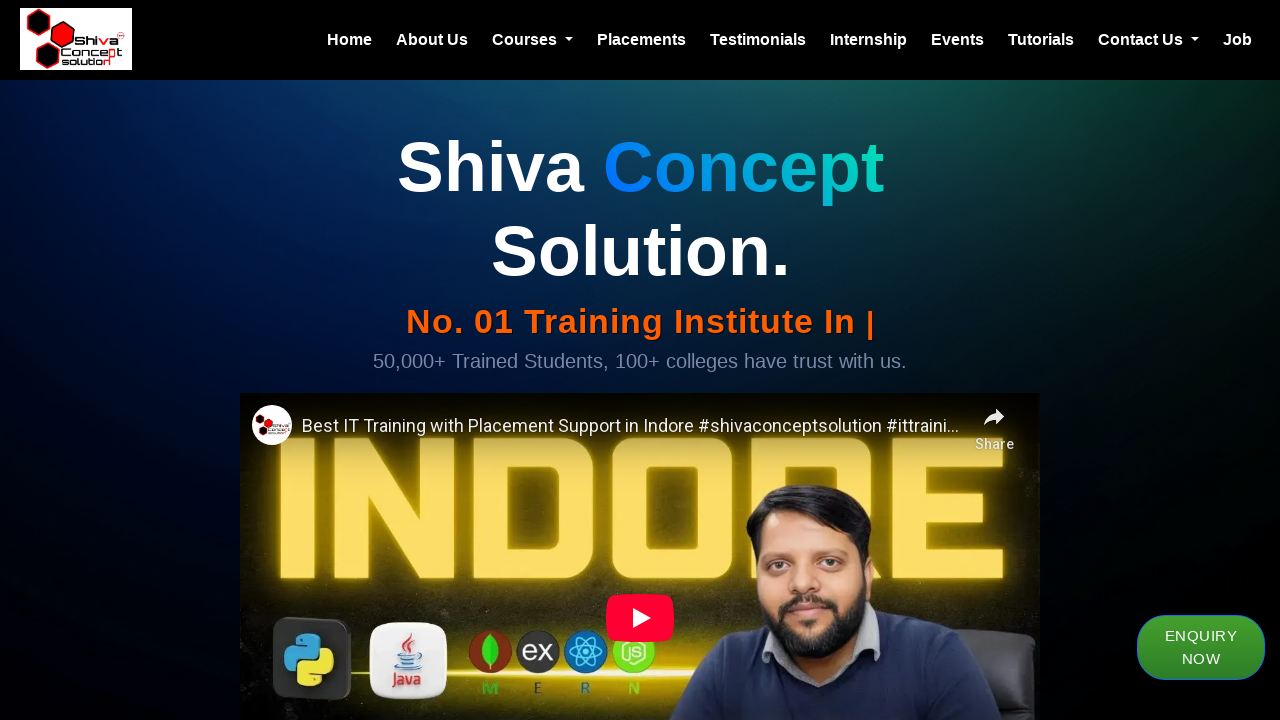

Retrieved page title from shivaconceptsolution.com
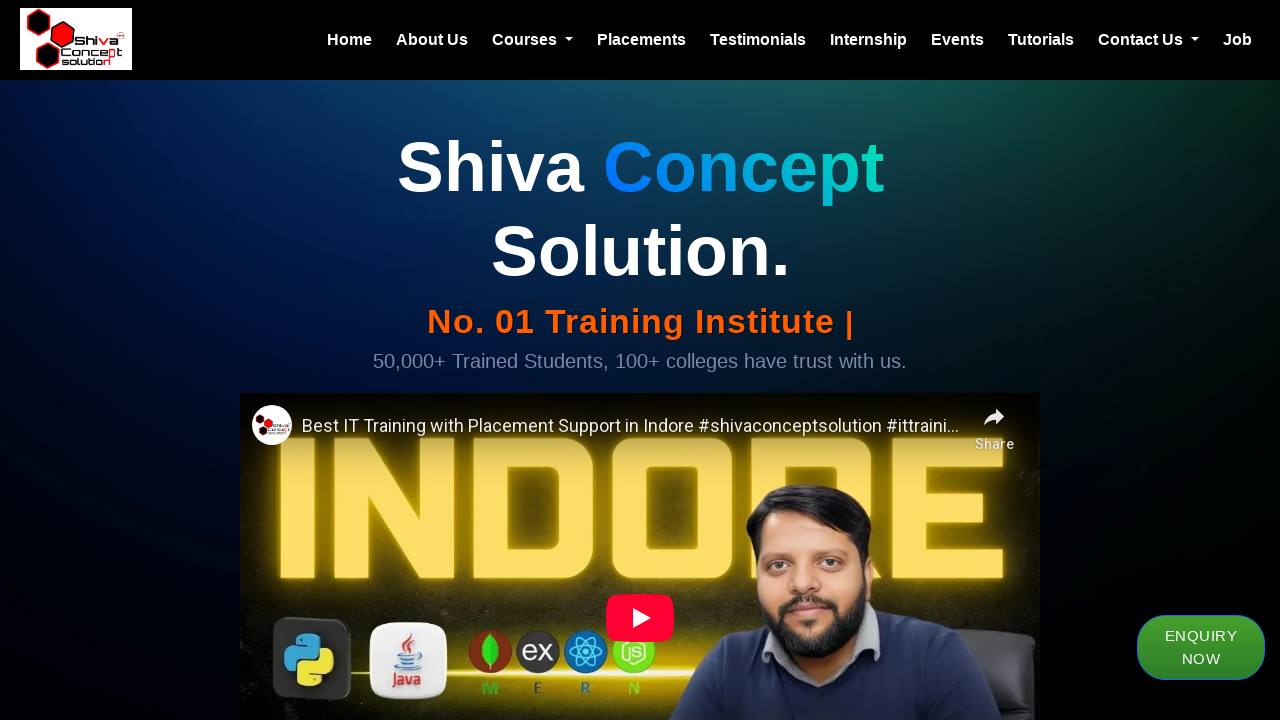

Navigated to Instamojo profile page for shivaconceptsolution
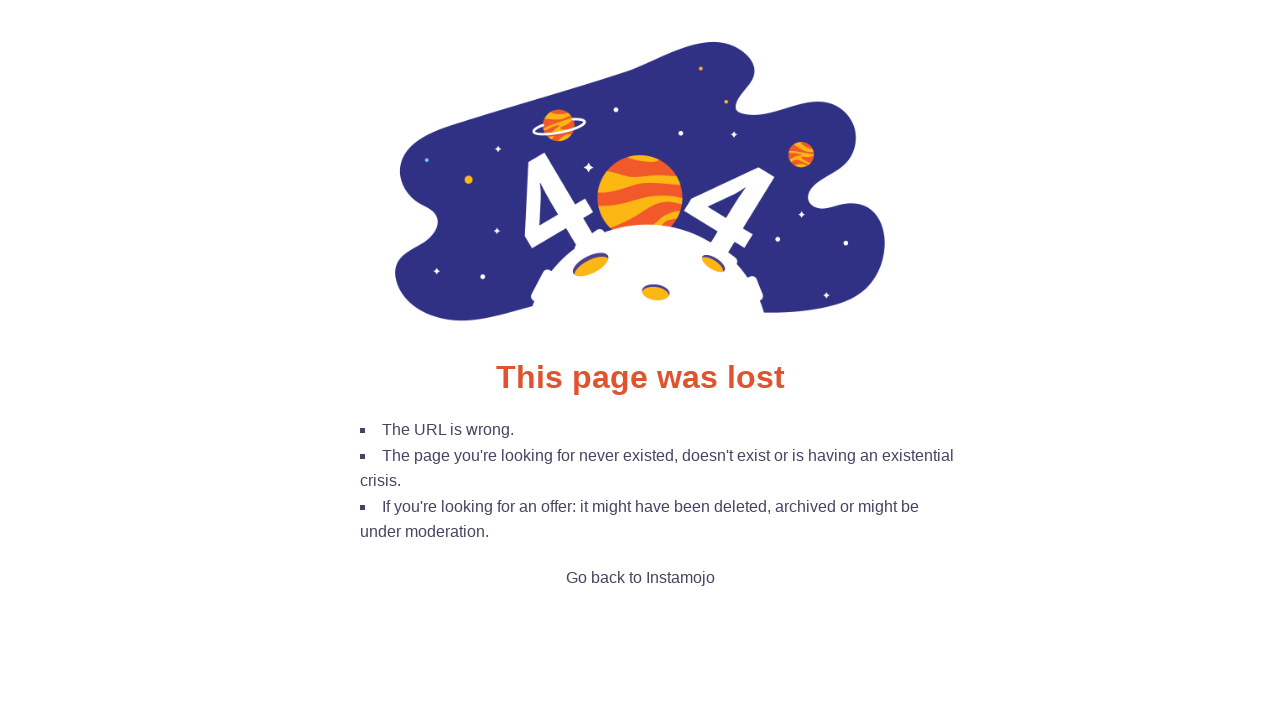

Retrieved page title from Instamojo profile page
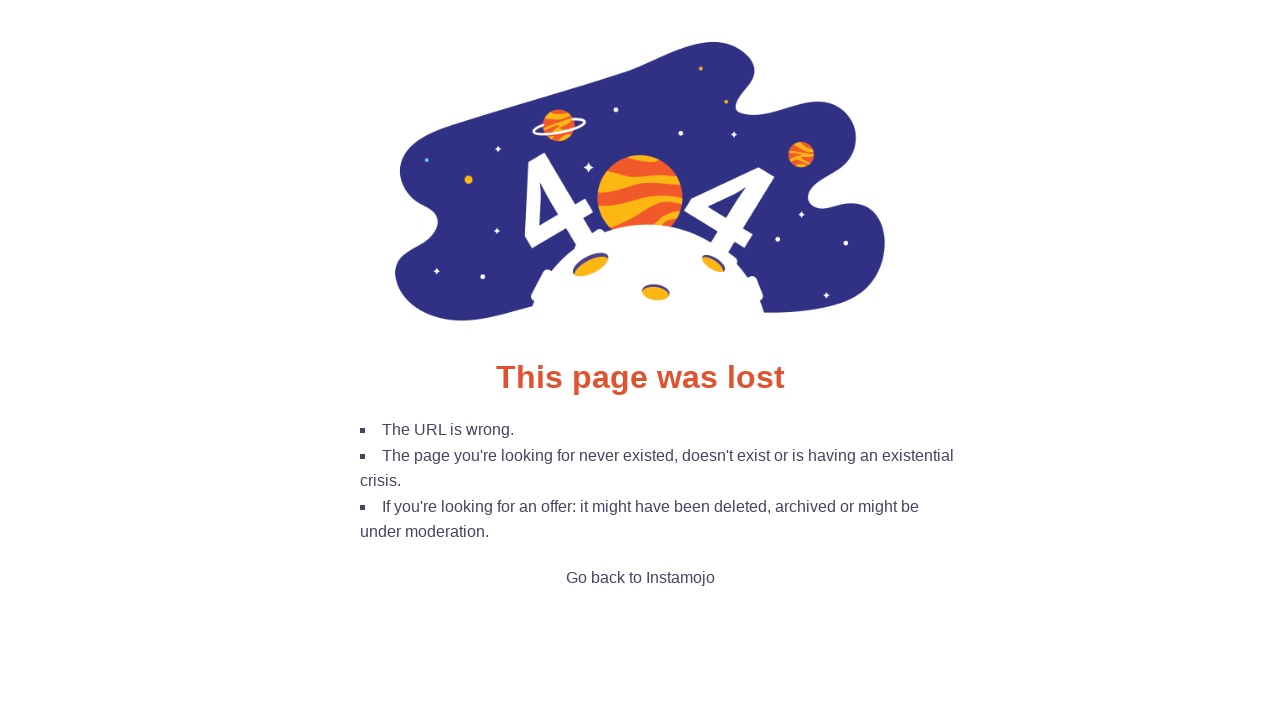

Navigated back to previous page
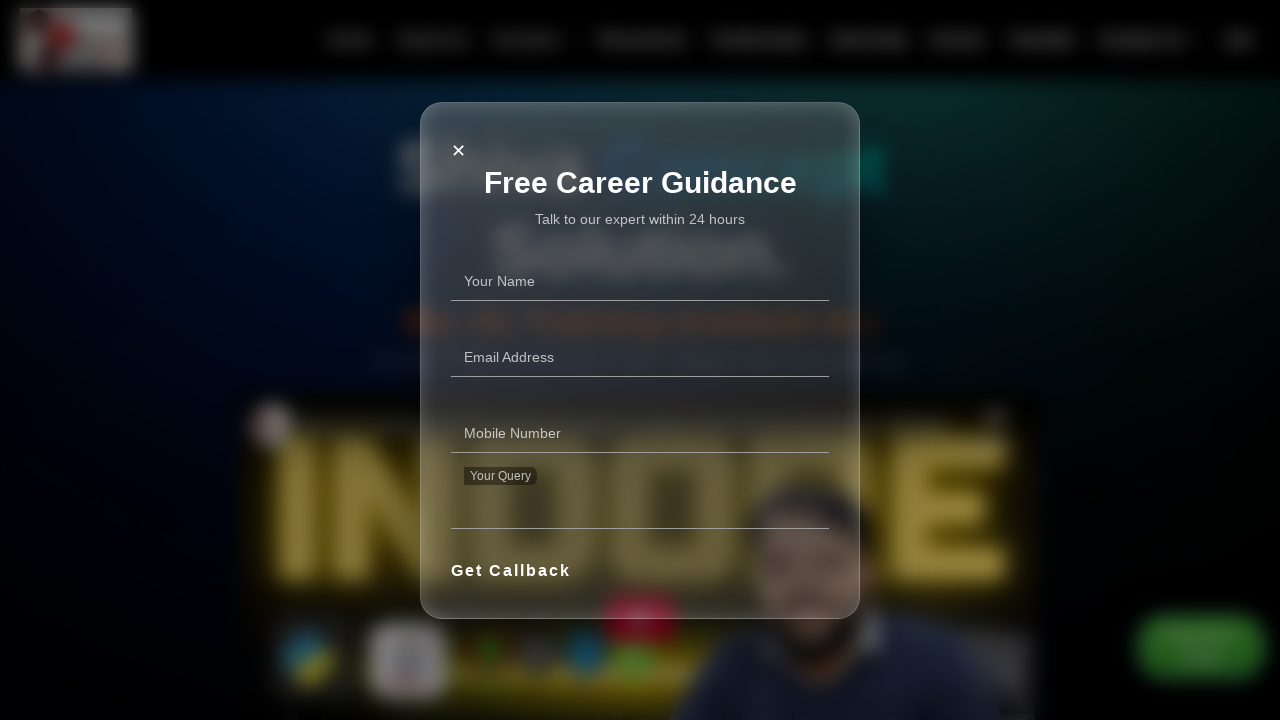

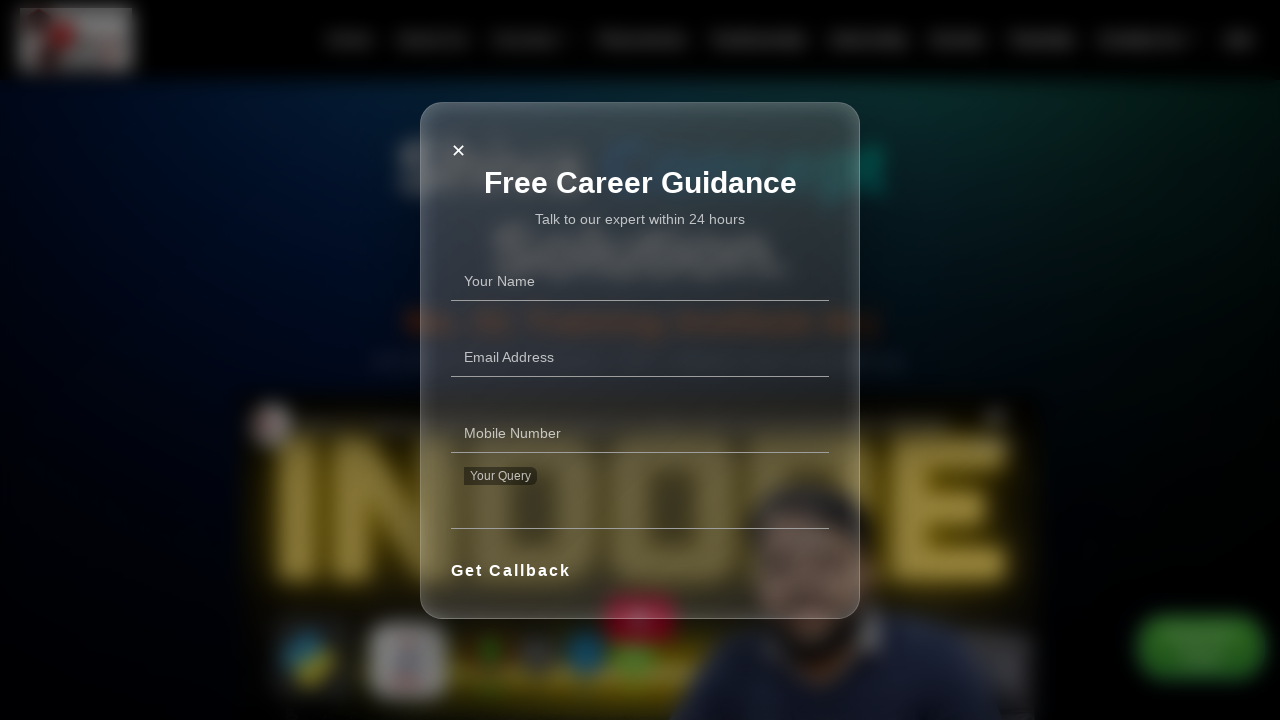